Tests dropdown list functionality by selecting an option from the dropdown

Starting URL: https://the-internet.herokuapp.com/

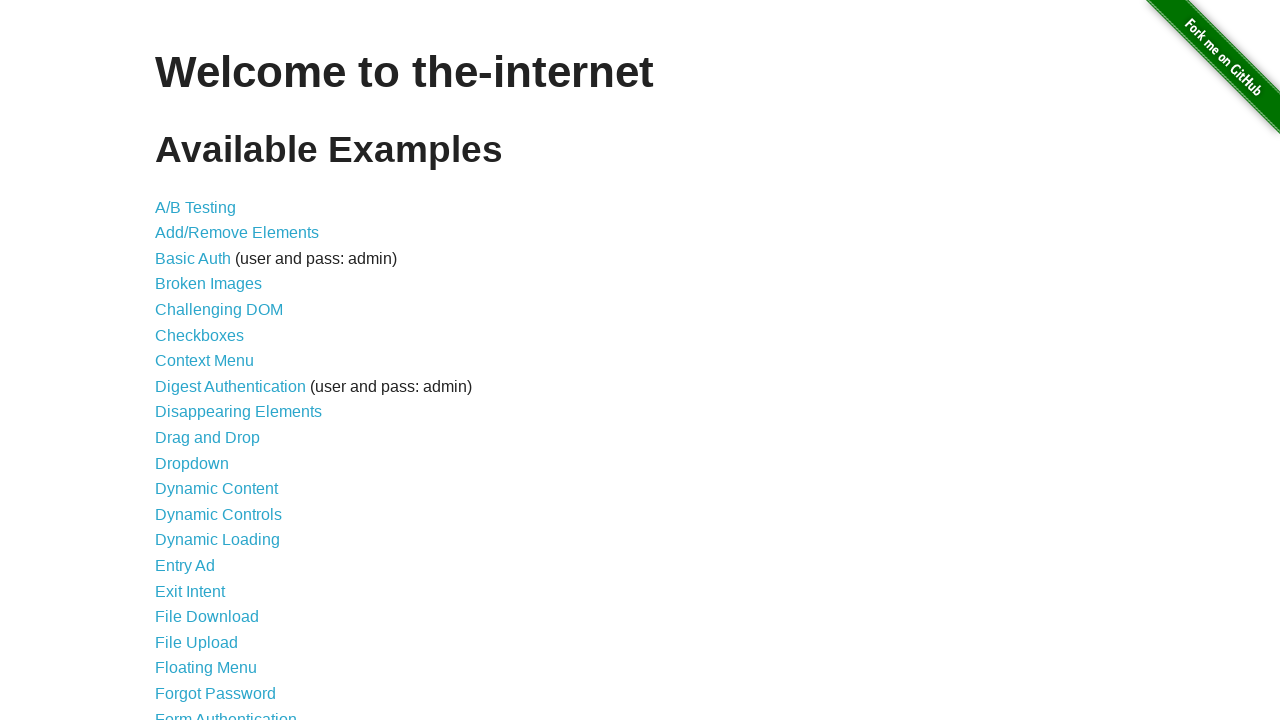

Clicked Dropdown link to navigate to dropdown test page at (192, 463) on internal:role=link[name="Dropdown"i]
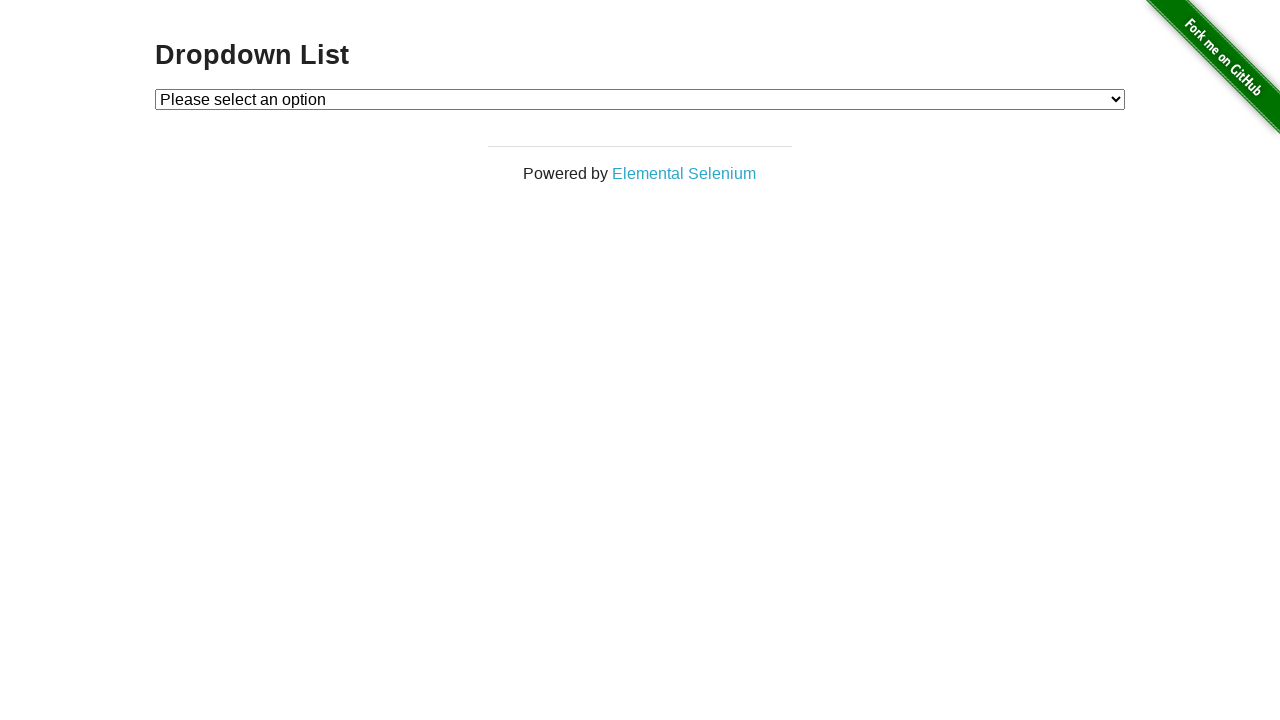

Selected option 1 from the dropdown list on #dropdown
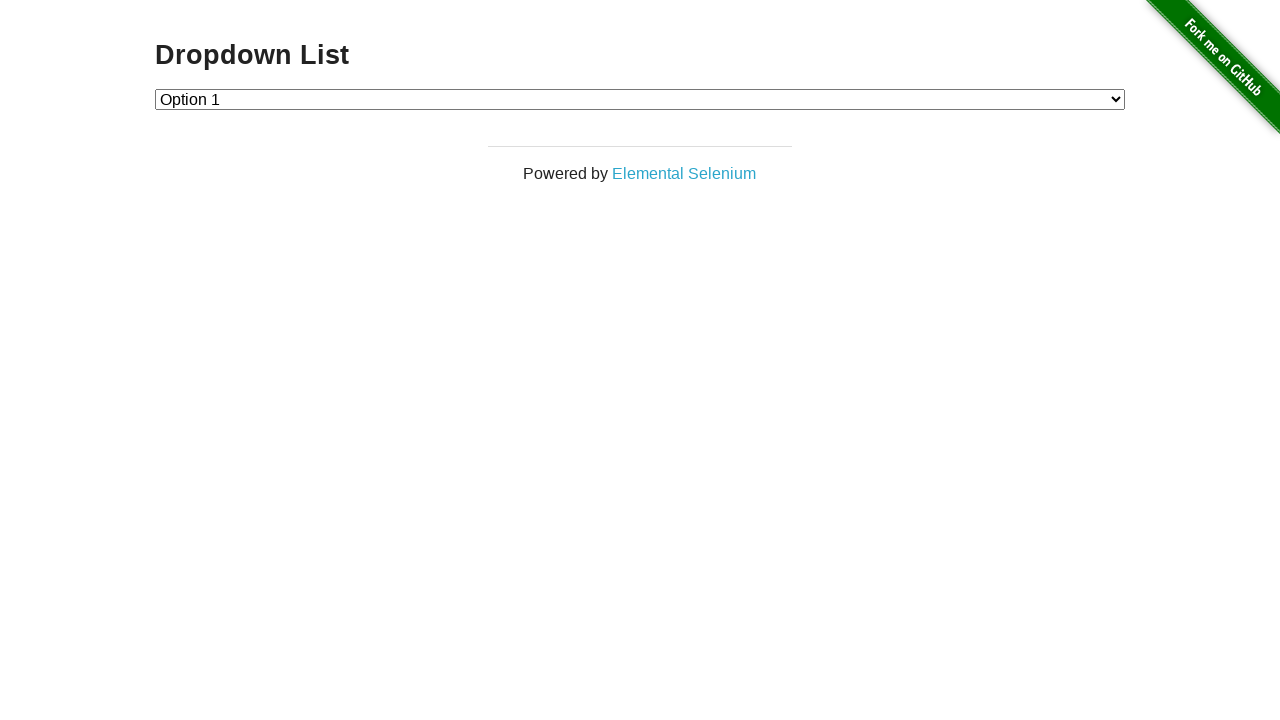

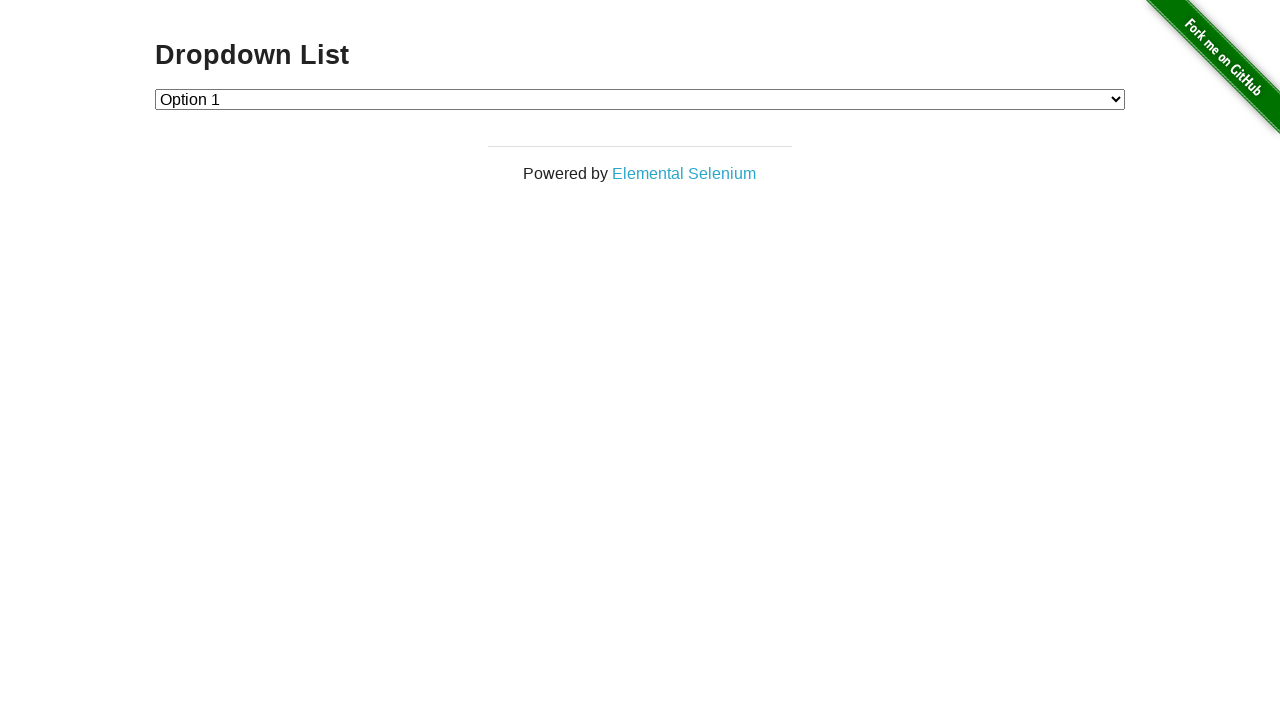